Tests handling an iframe using frame_locator method with a title selector, clicking a search button and filling a search input

Starting URL: https://www.w3schools.com/html/html_iframe.asp

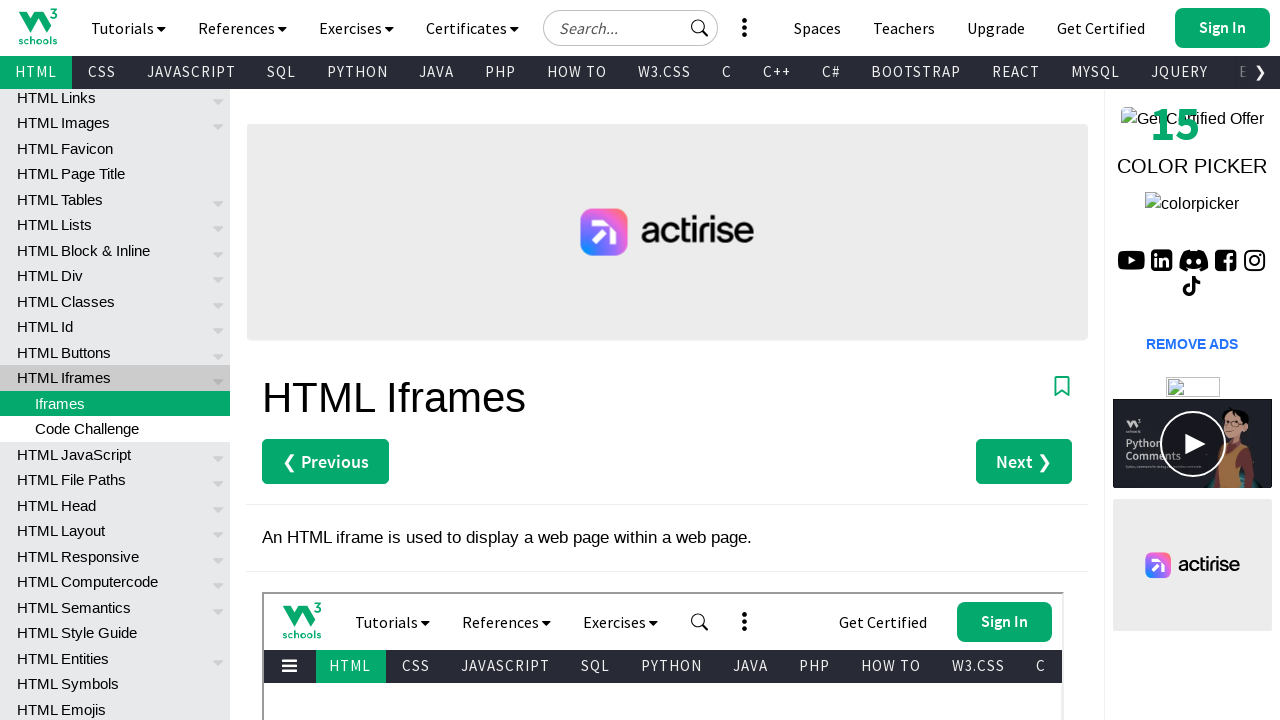

Located iframe with title 'W3Schools HTML Tutorial' using frame_locator
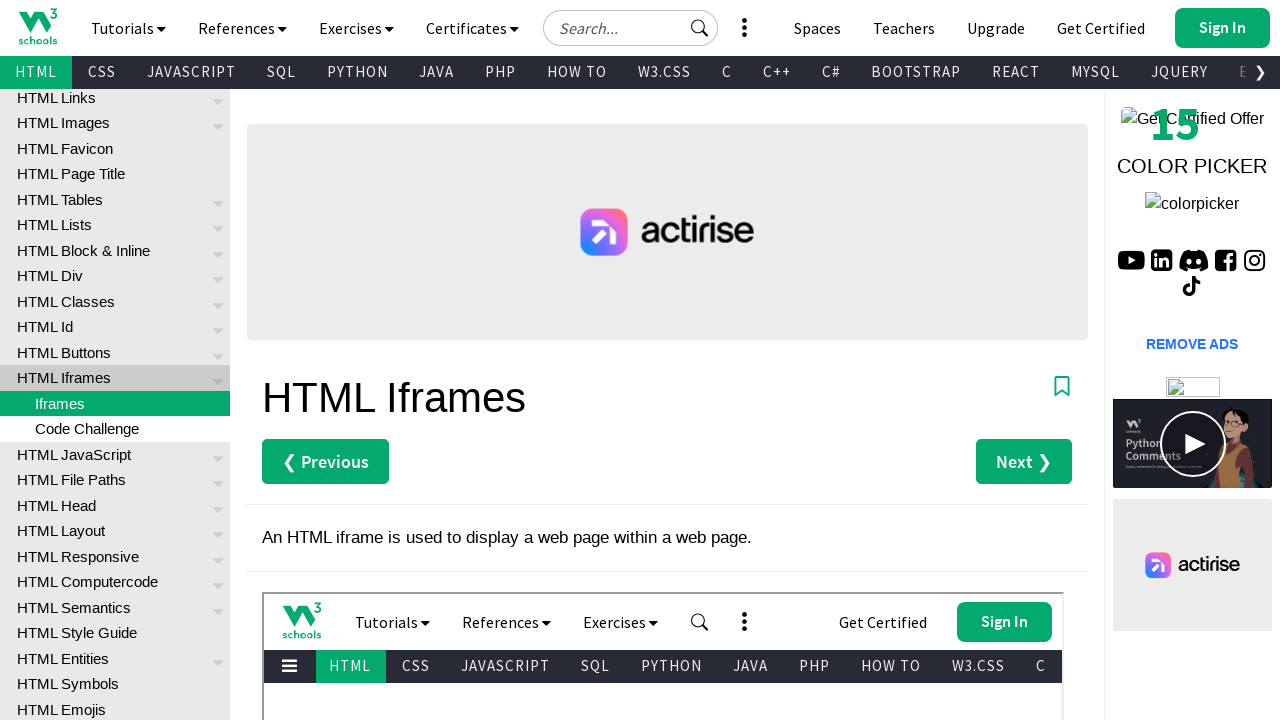

Clicked button to open search field in iframe at (700, 622) on [title='W3Schools HTML Tutorial'] >> internal:control=enter-frame >> internal:ro
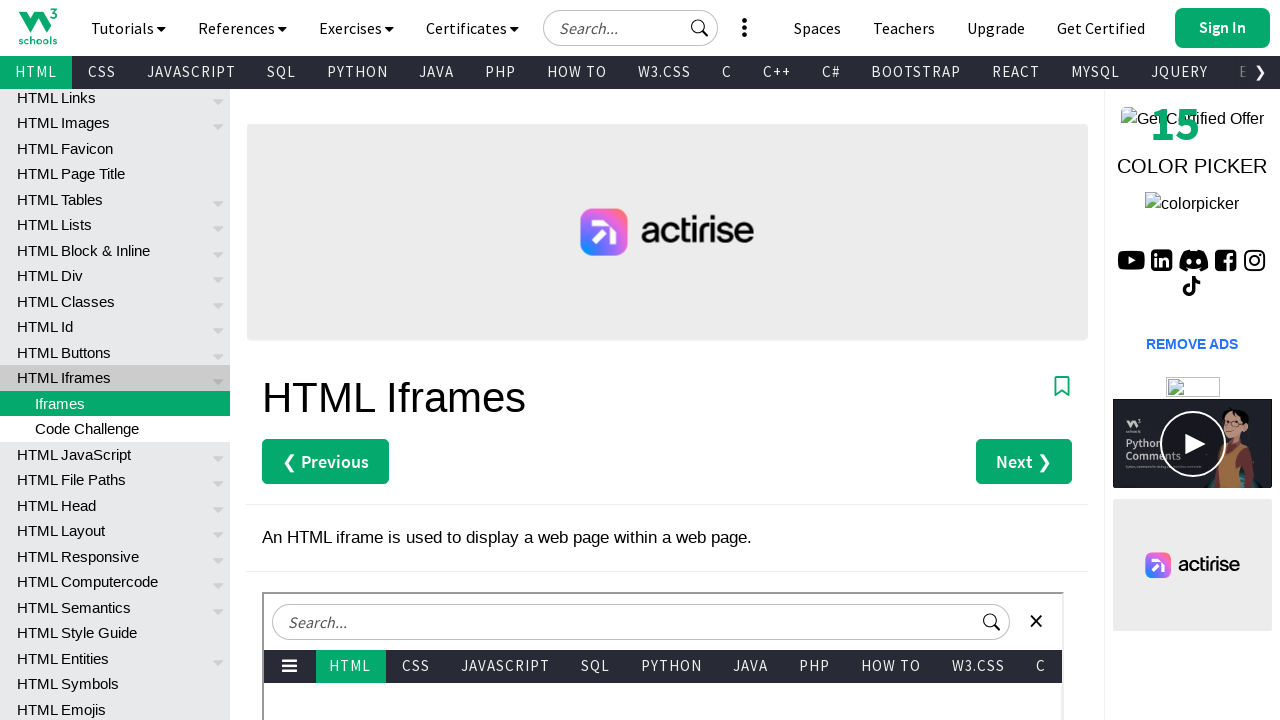

Filled search input field with 'Test automation123' on [title='W3Schools HTML Tutorial'] >> internal:control=enter-frame >> #tnb-google
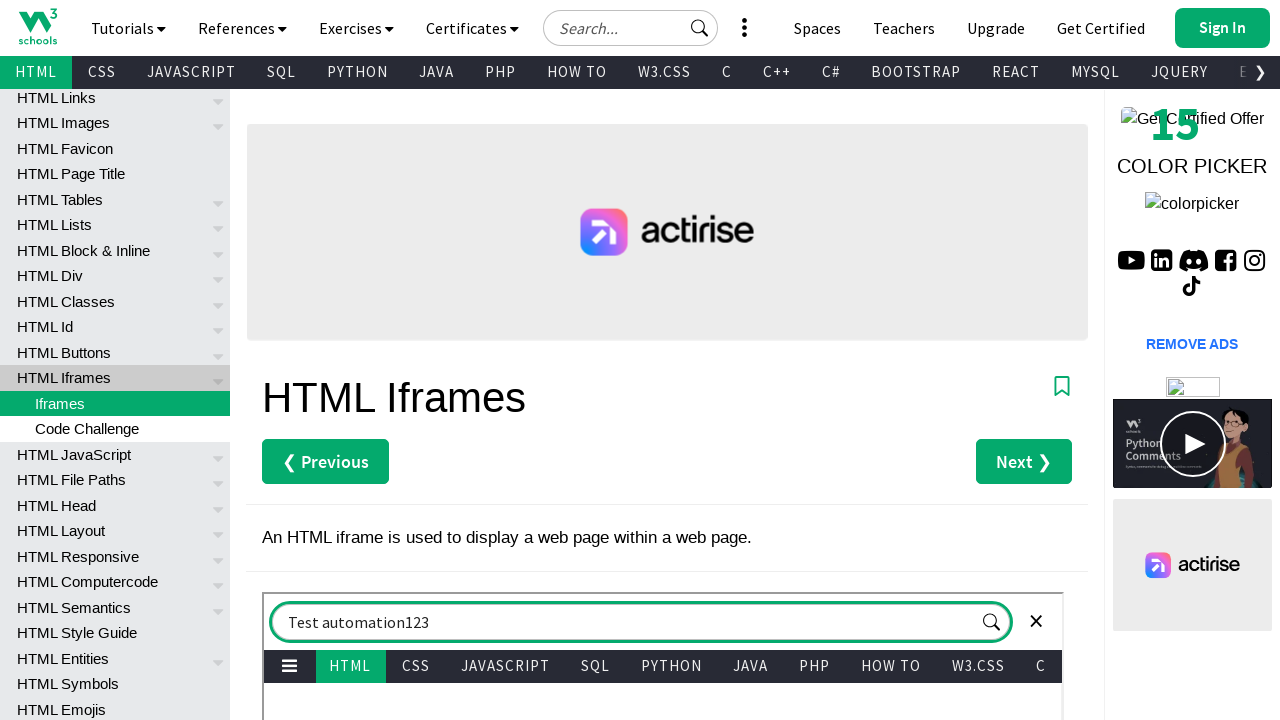

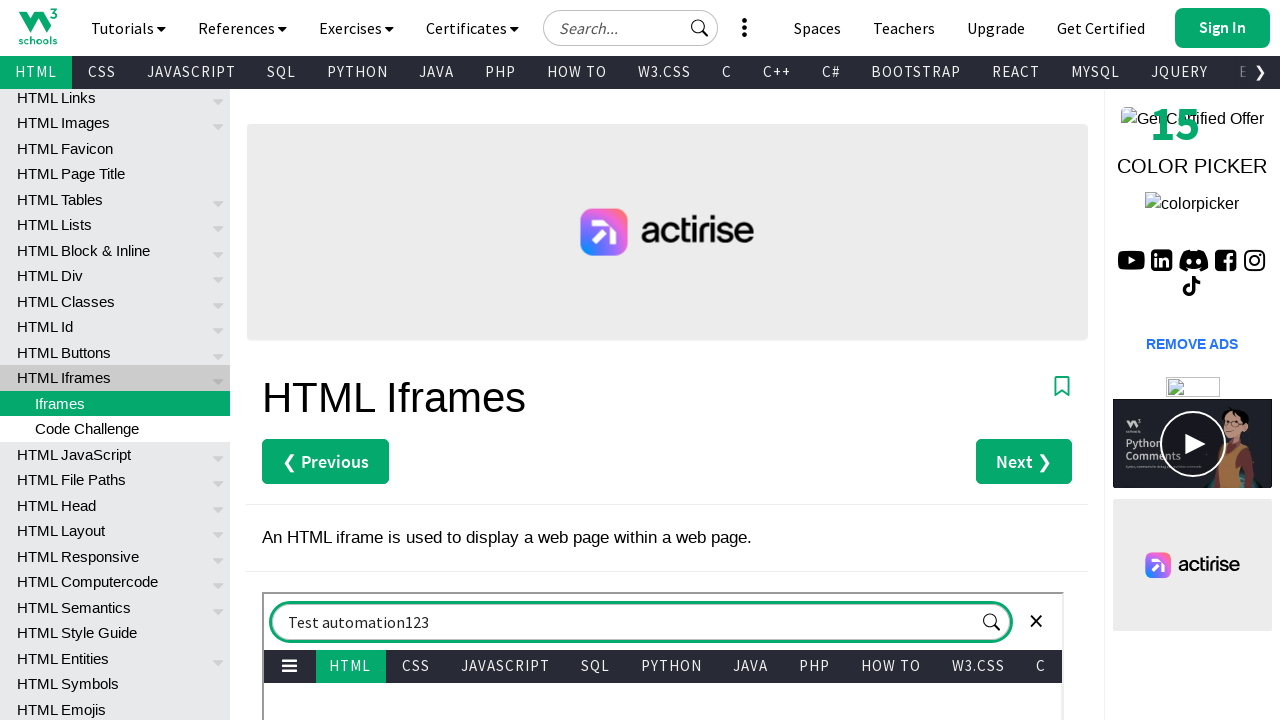